Navigates to Tools QA website and verifies the page title matches the expected value

Starting URL: https://www.toolsqa.com/

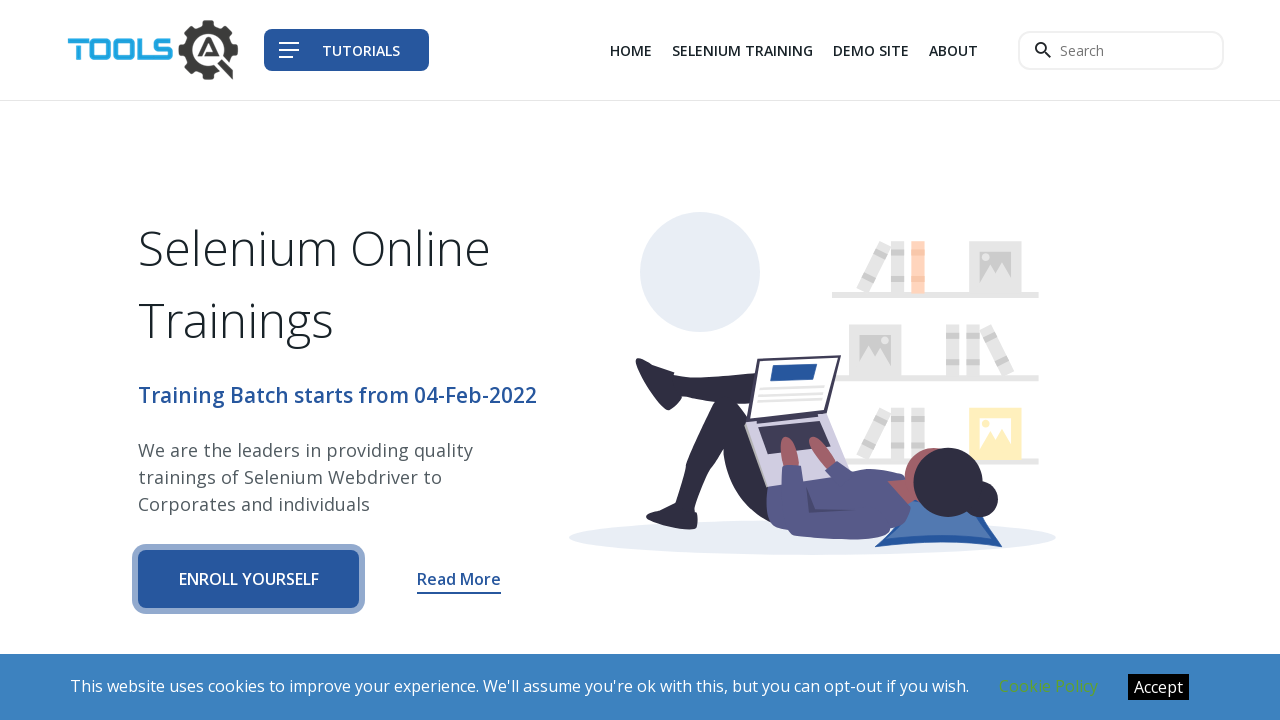

Navigated to Tools QA website
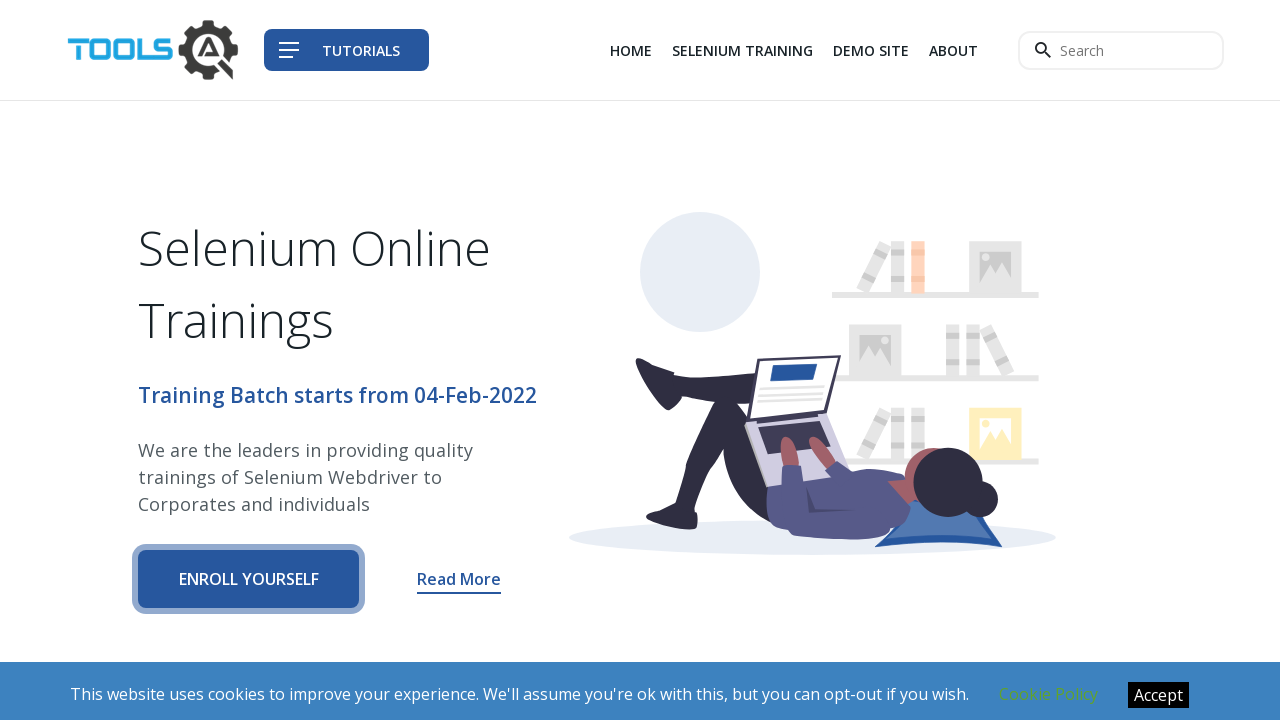

Verified page title matches expected value 'Tools QA'
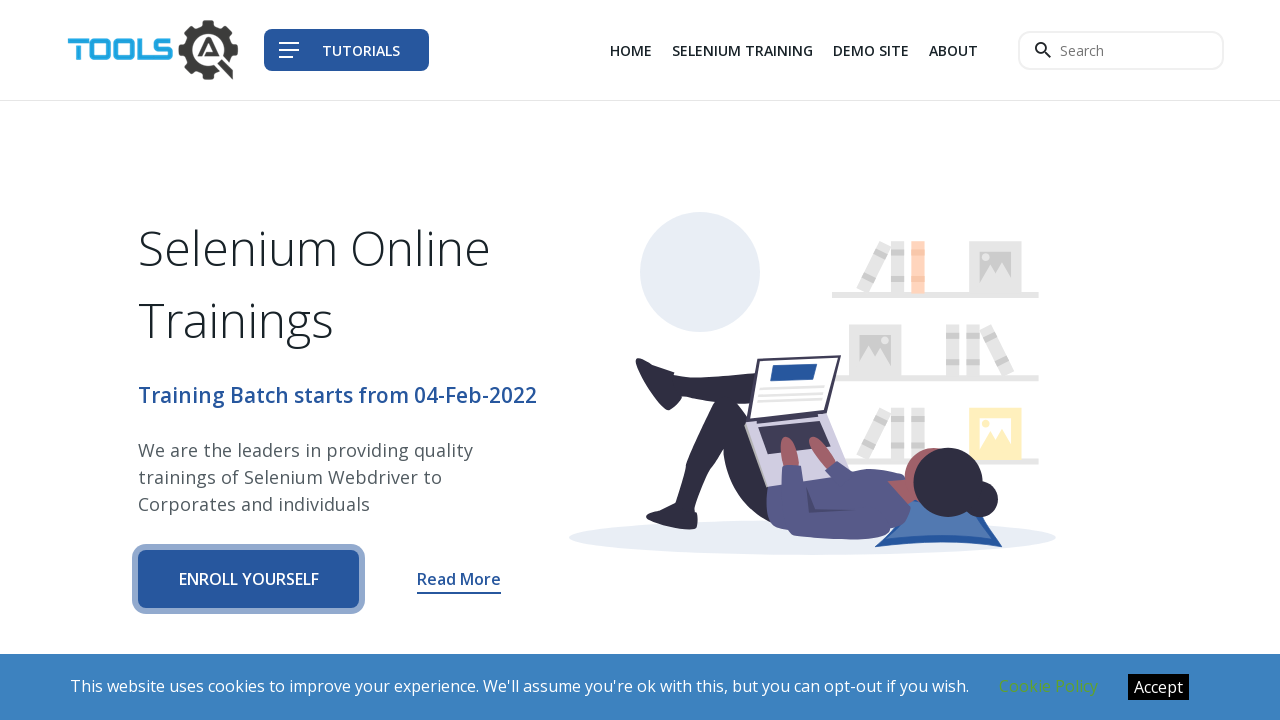

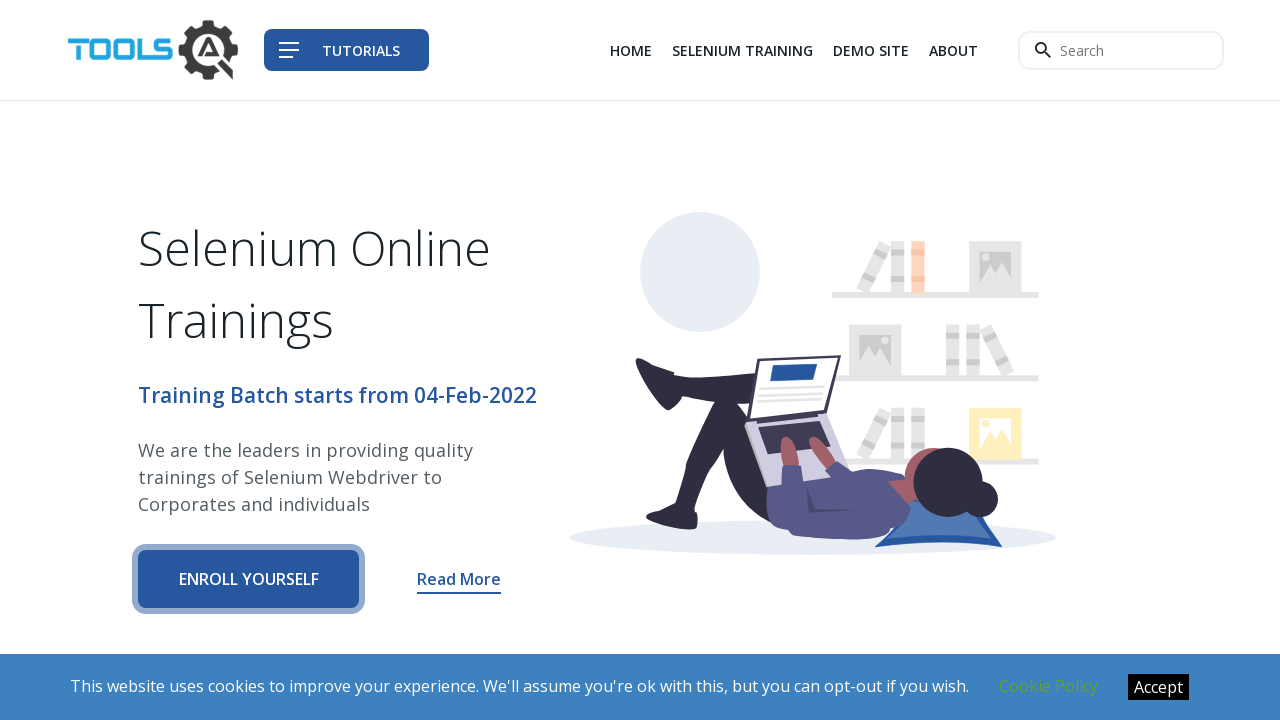